Tests clicking on a broken link on the Broken Links - Images page, then navigates back and forward multiple times

Starting URL: https://demoqa.com/broken

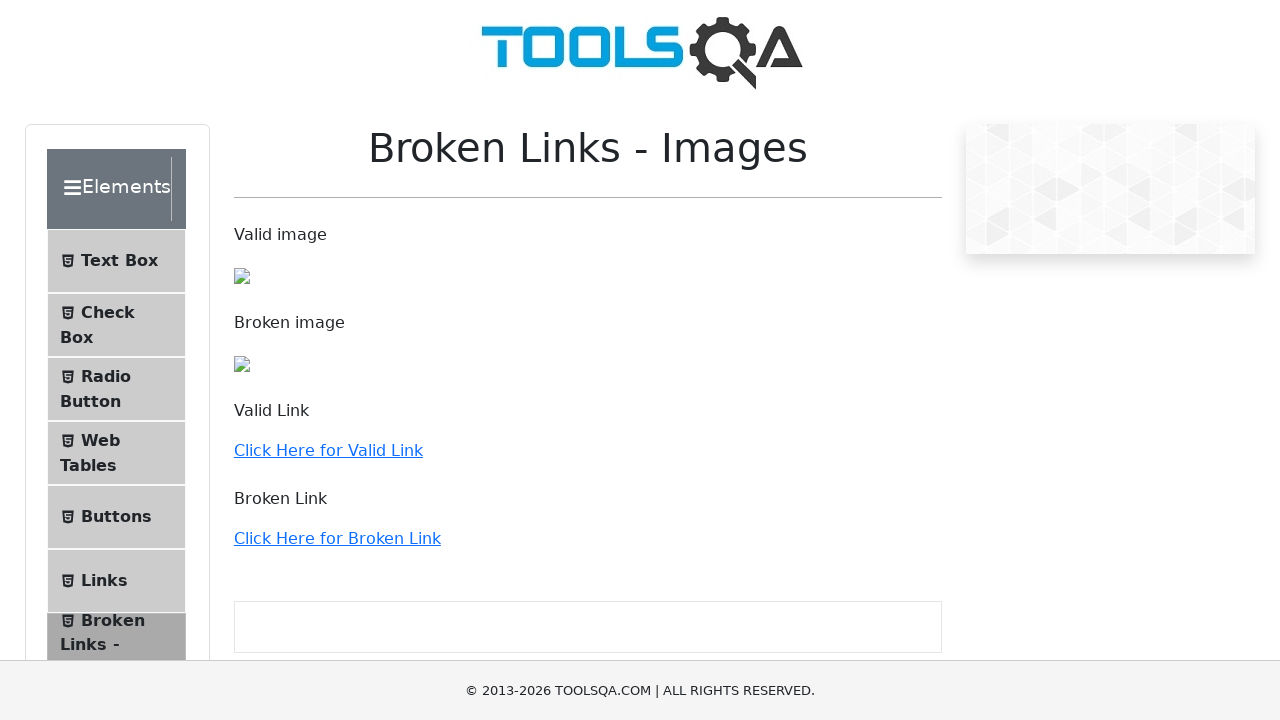

Scrolled down 250 pixels to make broken link visible
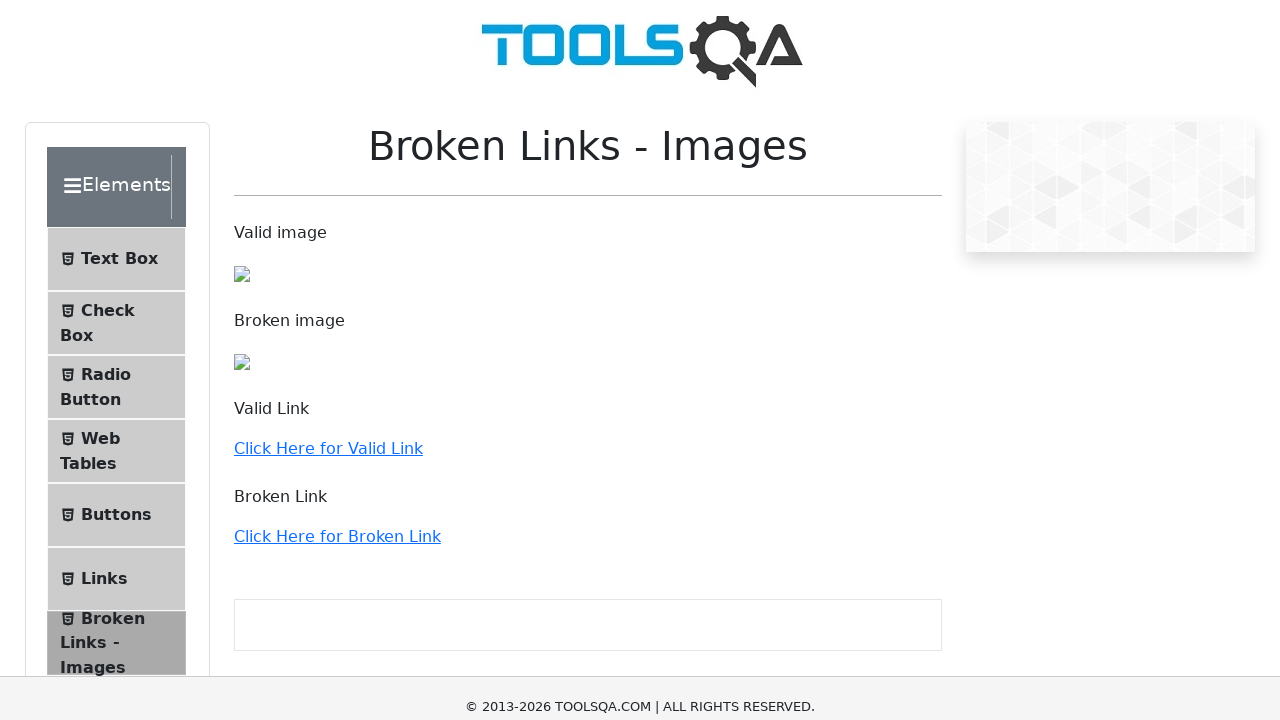

Clicked on 'Click Here for Broken Link' link at (337, 288) on a:has-text('Click Here for Broken Link')
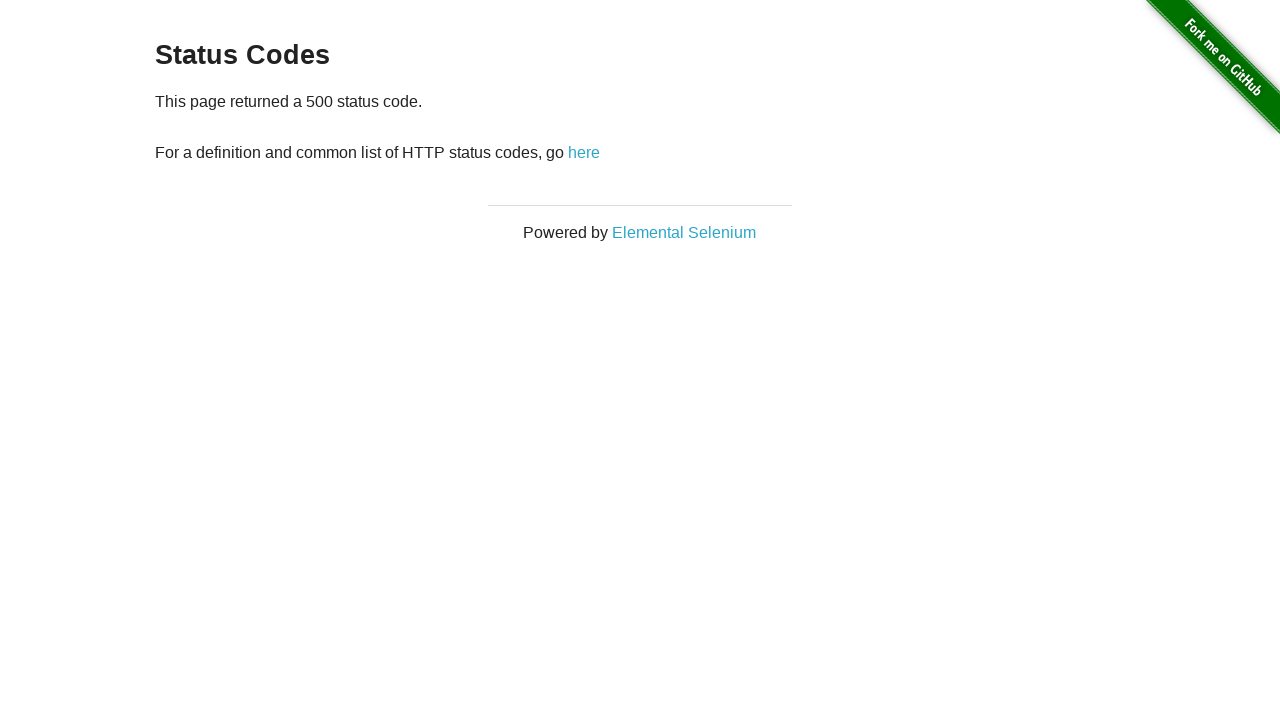

Waited for page to reach network idle state
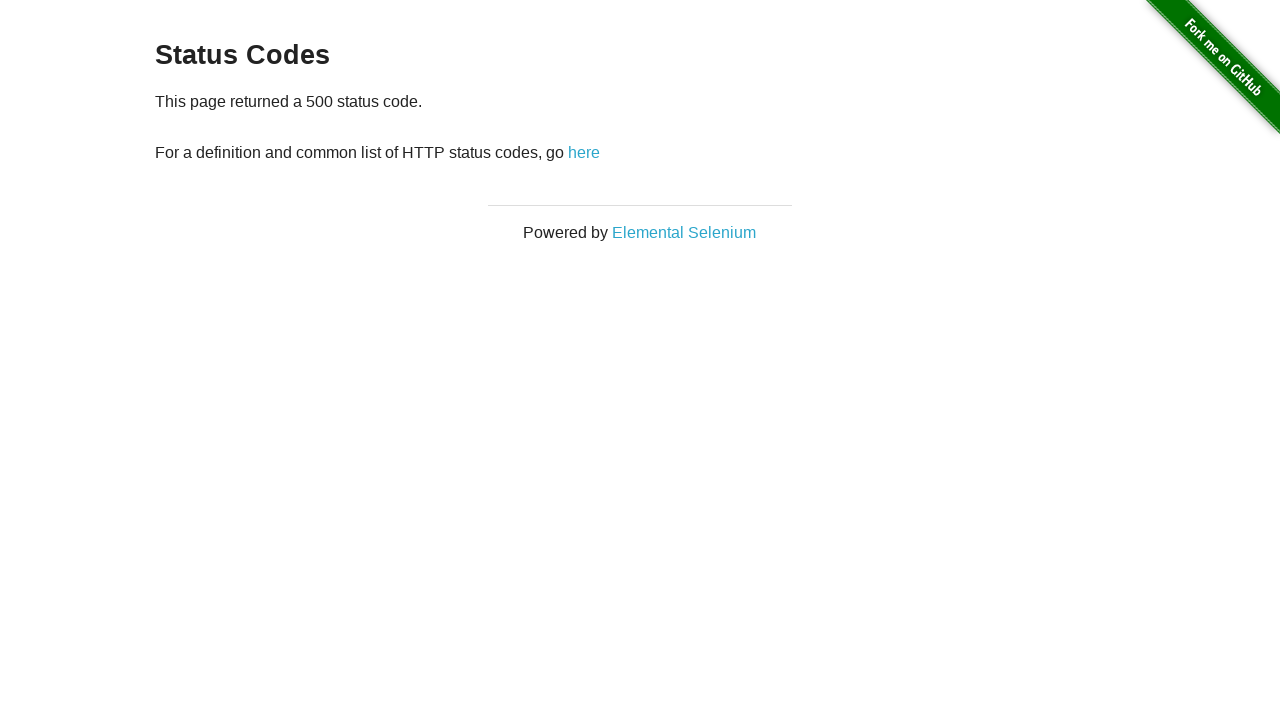

Navigated back to previous page
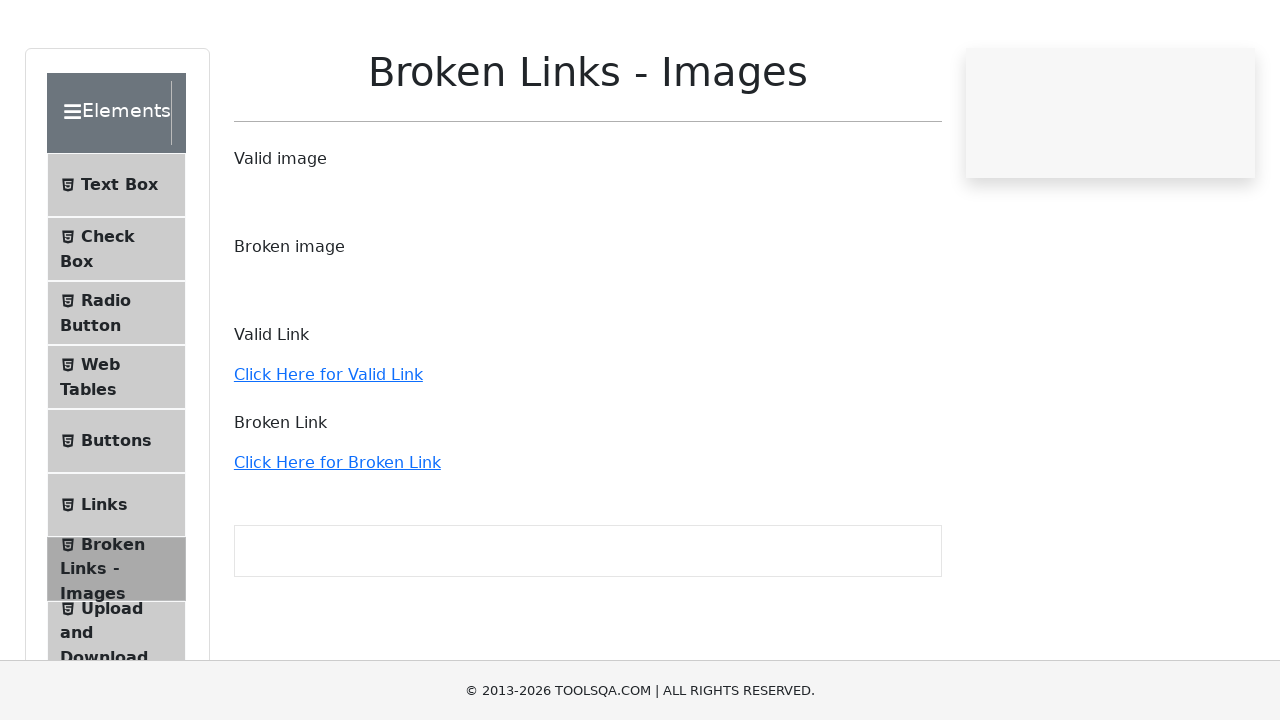

Navigated forward to broken link page
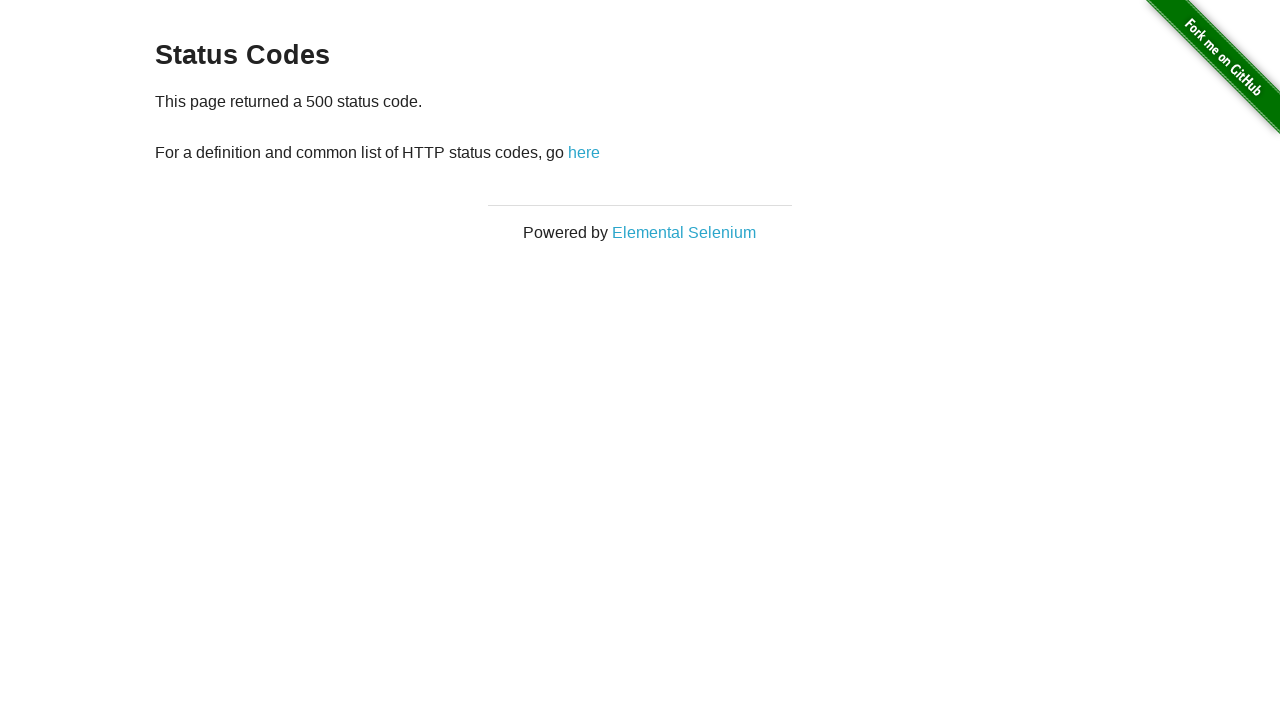

Navigated back again to Broken Links page
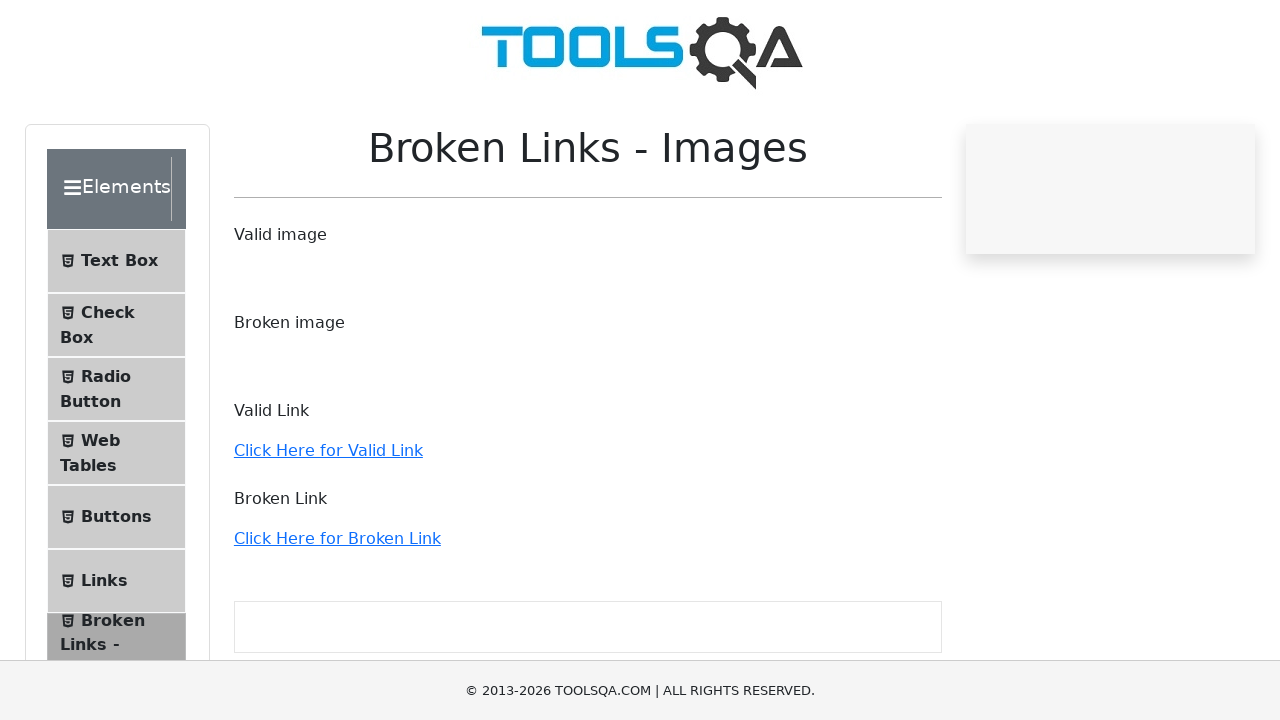

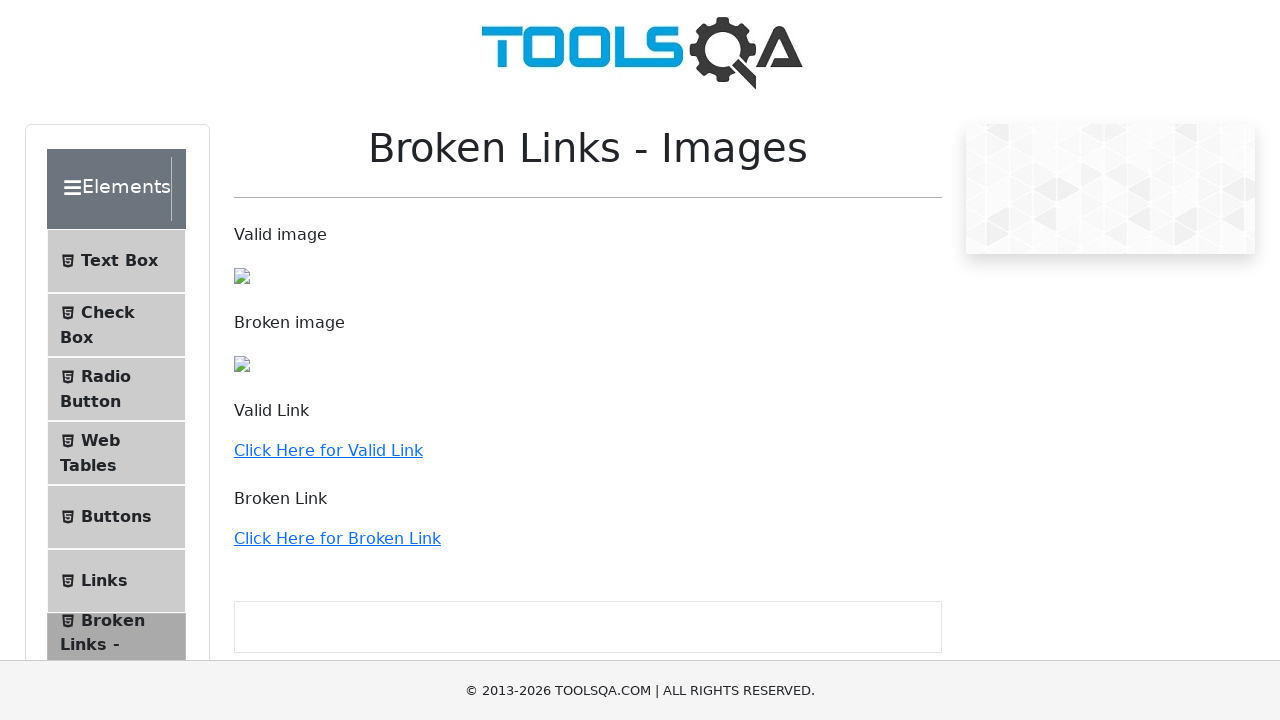